Tests mouse hover and context menu (right-click) actions on a practice automation page, hovering over an element, right-clicking on a link, and then clicking another link

Starting URL: https://rahulshettyacademy.com/AutomationPractice/

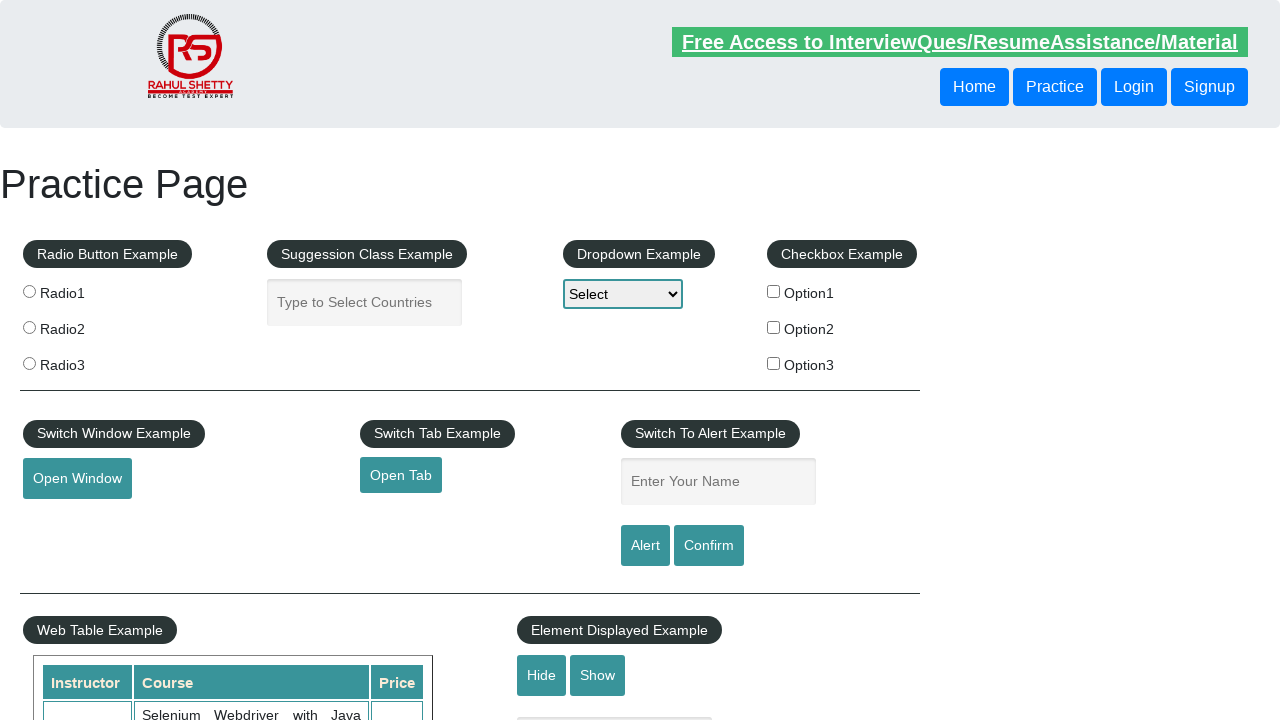

Navigated to Rahul Shetty Academy Automation Practice page
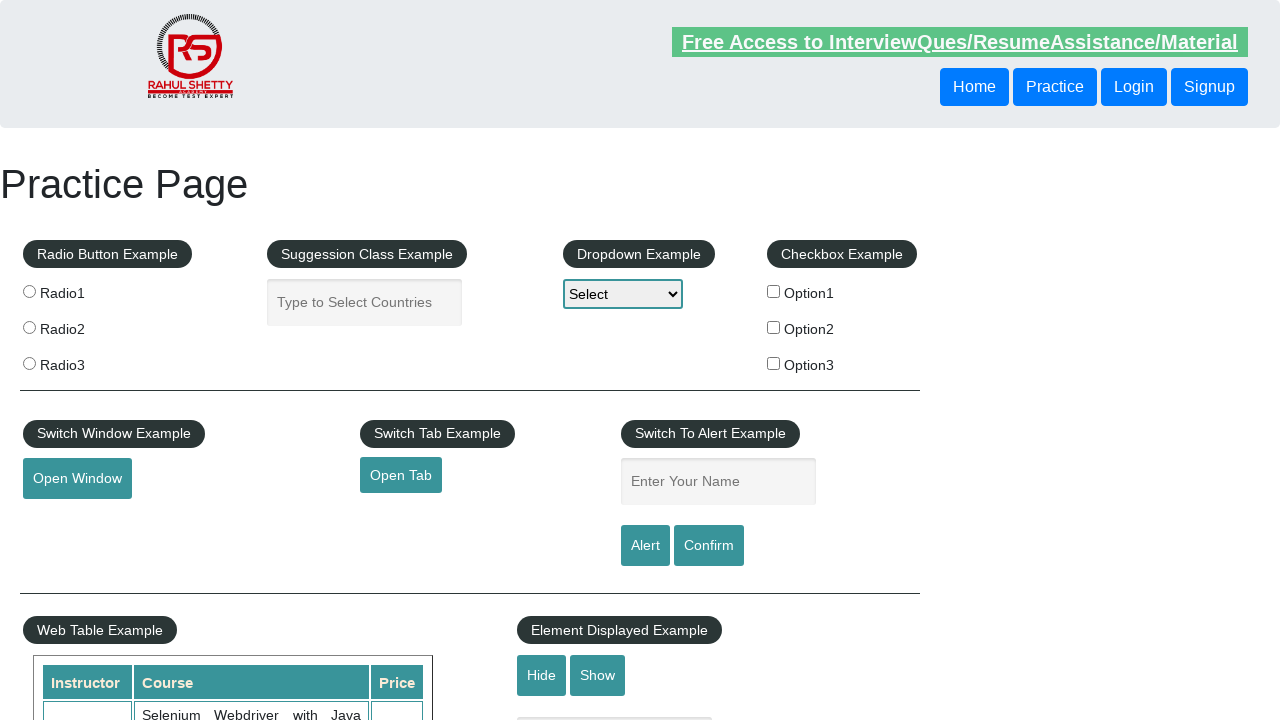

Hovered over the mouse hover element at (83, 361) on #mousehover
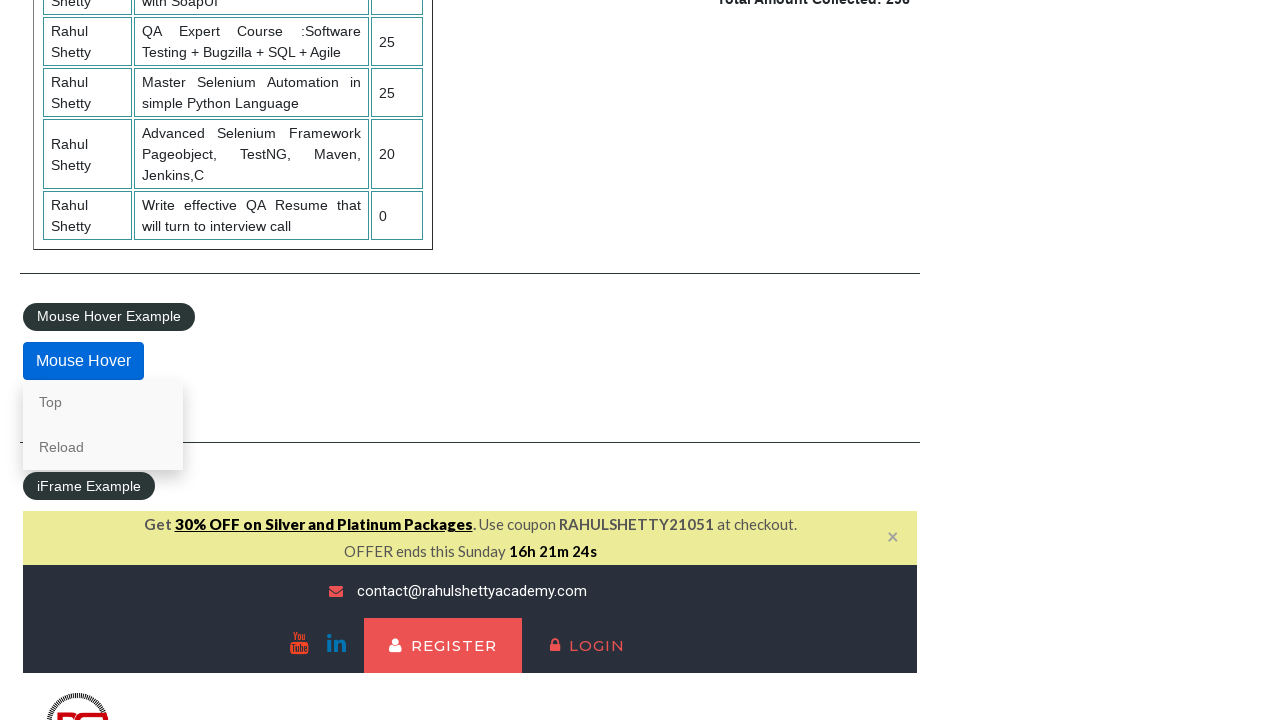

Right-clicked on the 'Top' link in context menu at (103, 402) on text=Top
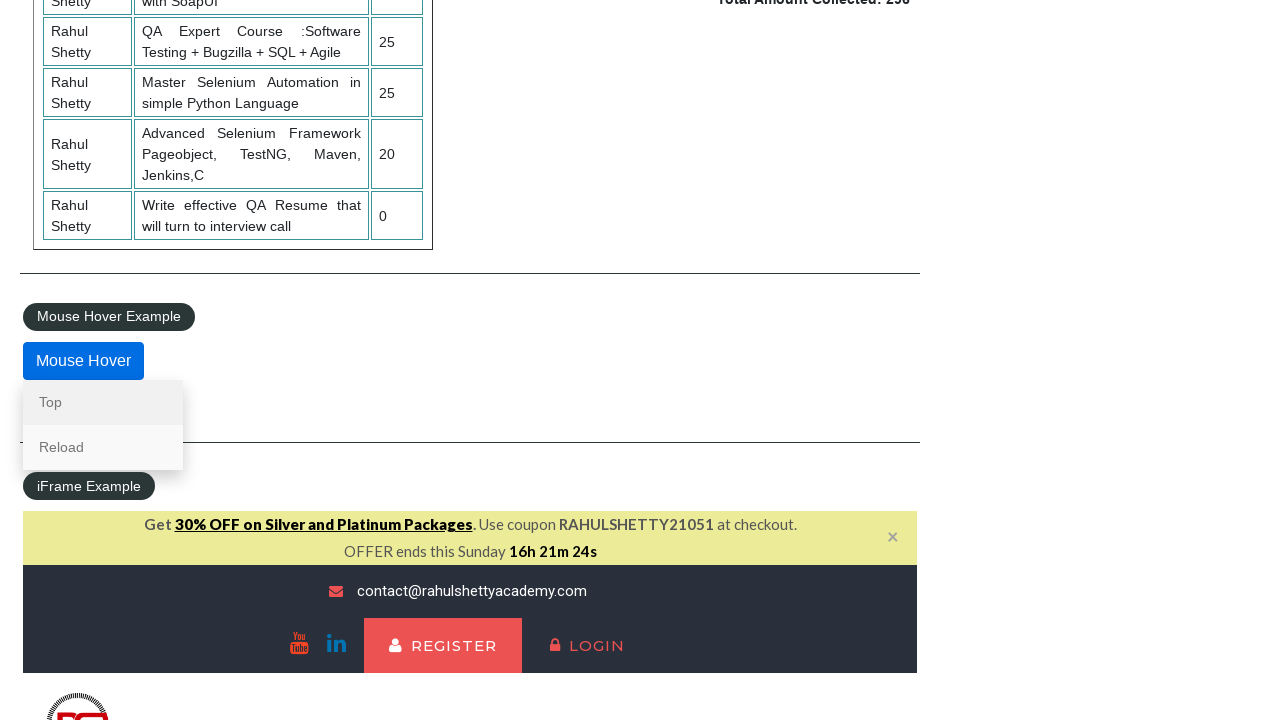

Clicked on the 'Reload' link at (103, 447) on text=Reload
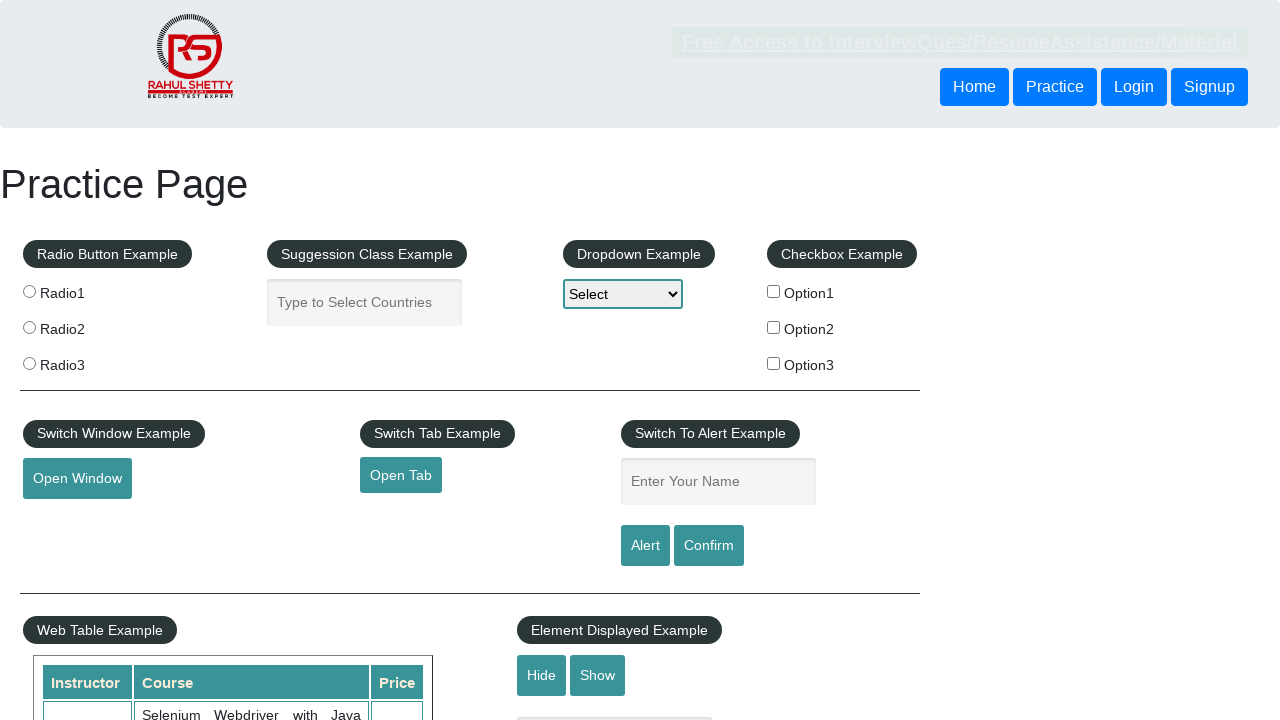

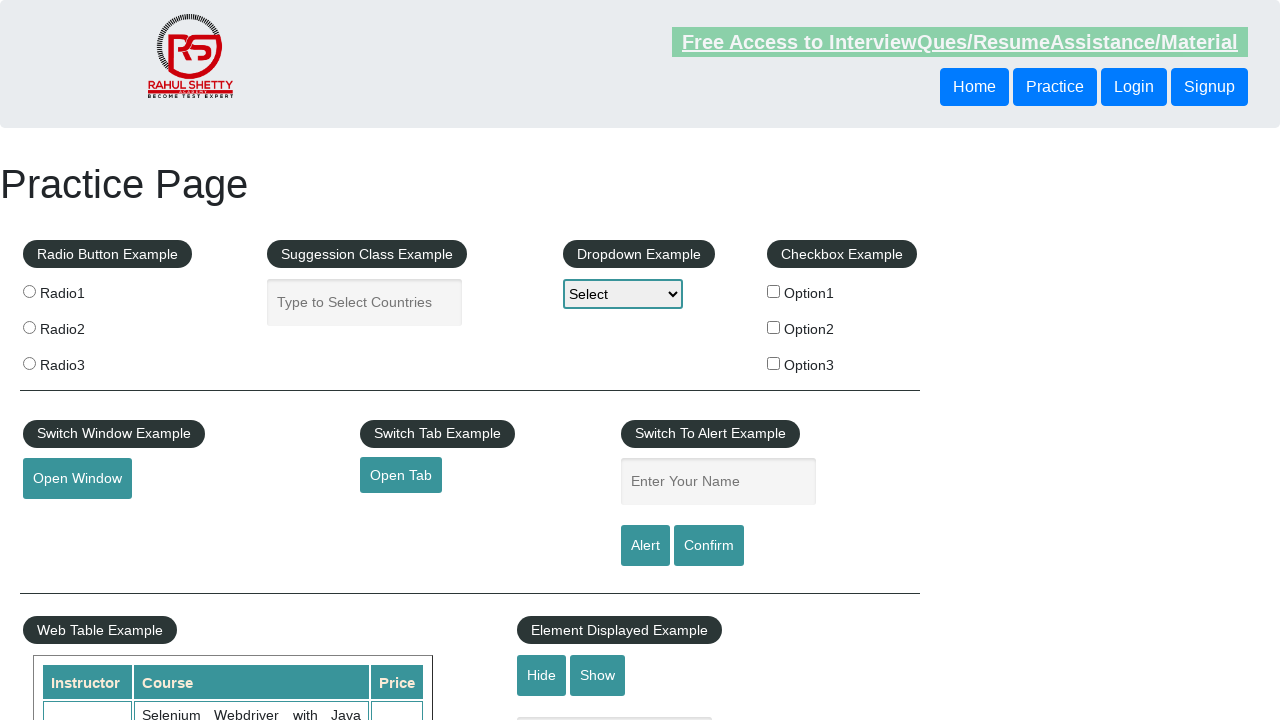